Tests hyperlink navigation on leafground.com by clicking through the Element menu to the Hyper Link page, clicking on links, navigating back, and verifying link elements are accessible.

Starting URL: https://leafground.com/

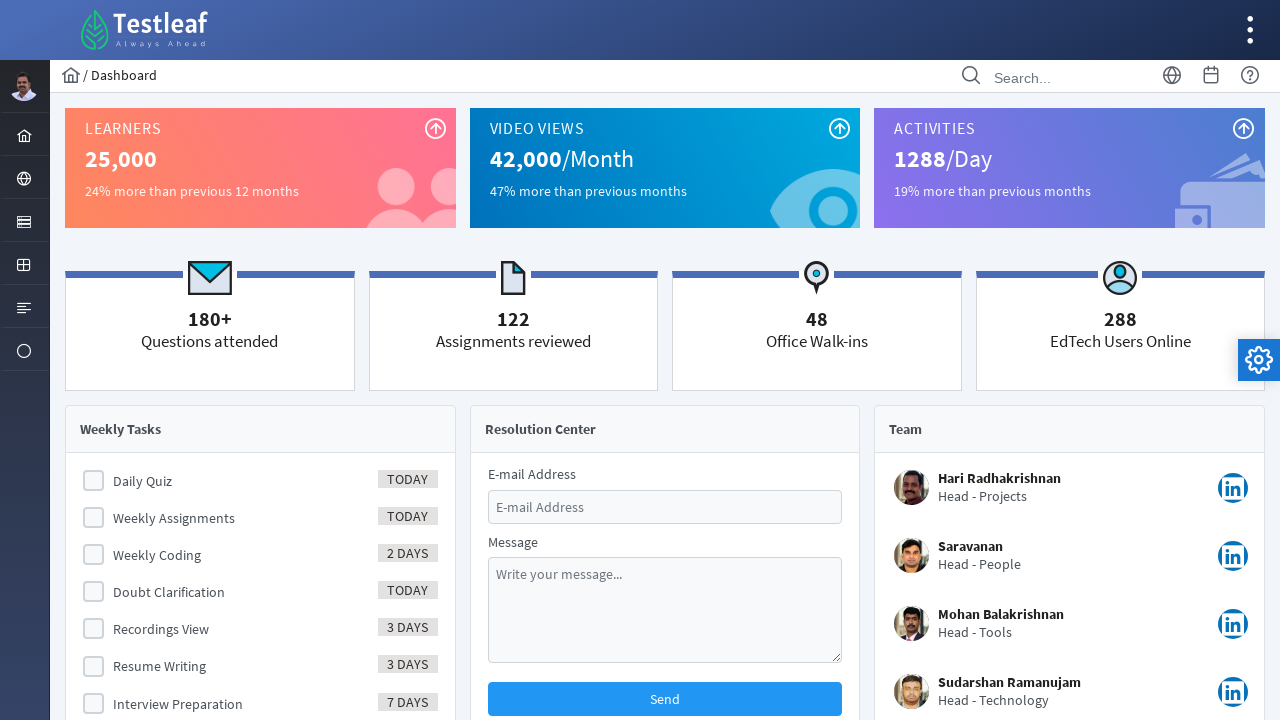

Clicked on Element menu item at (24, 220) on xpath=//span[text()='Element']/ancestor::li/a
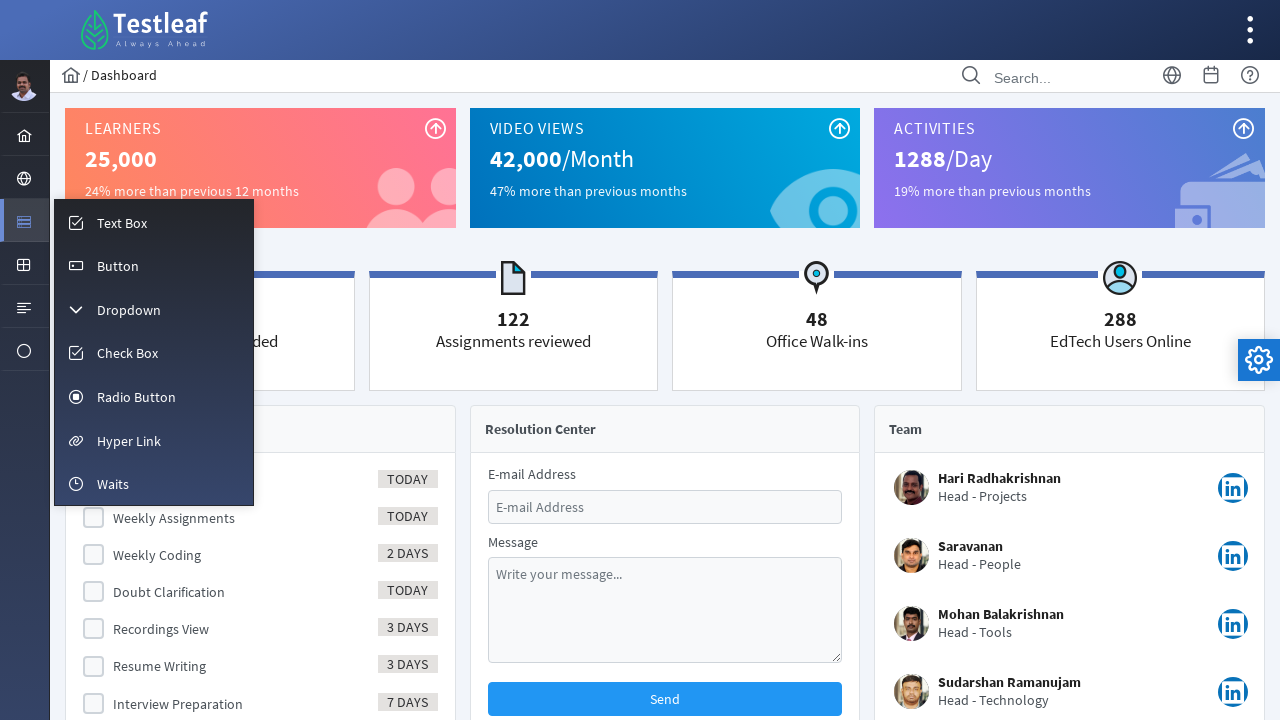

Element menu expanded and Hyper Link option is visible
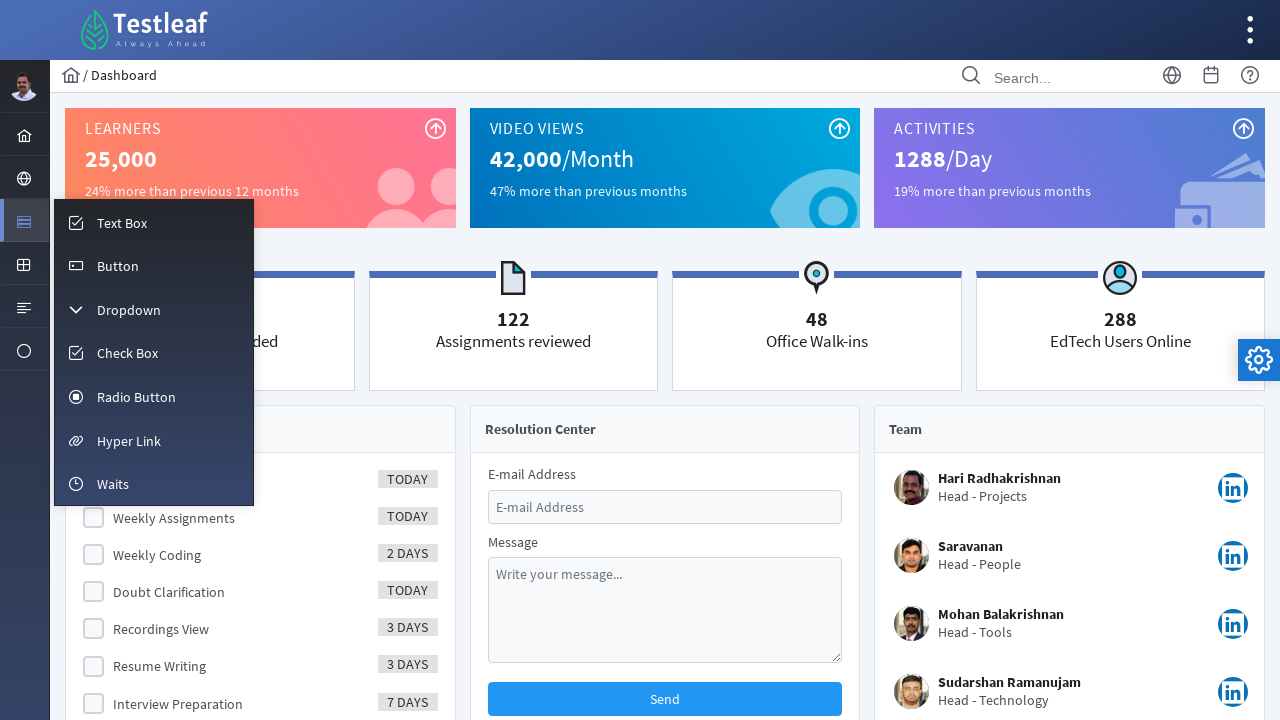

Clicked on Hyper Link option in Element menu at (129, 441) on xpath=//span[text()='Hyper Link']
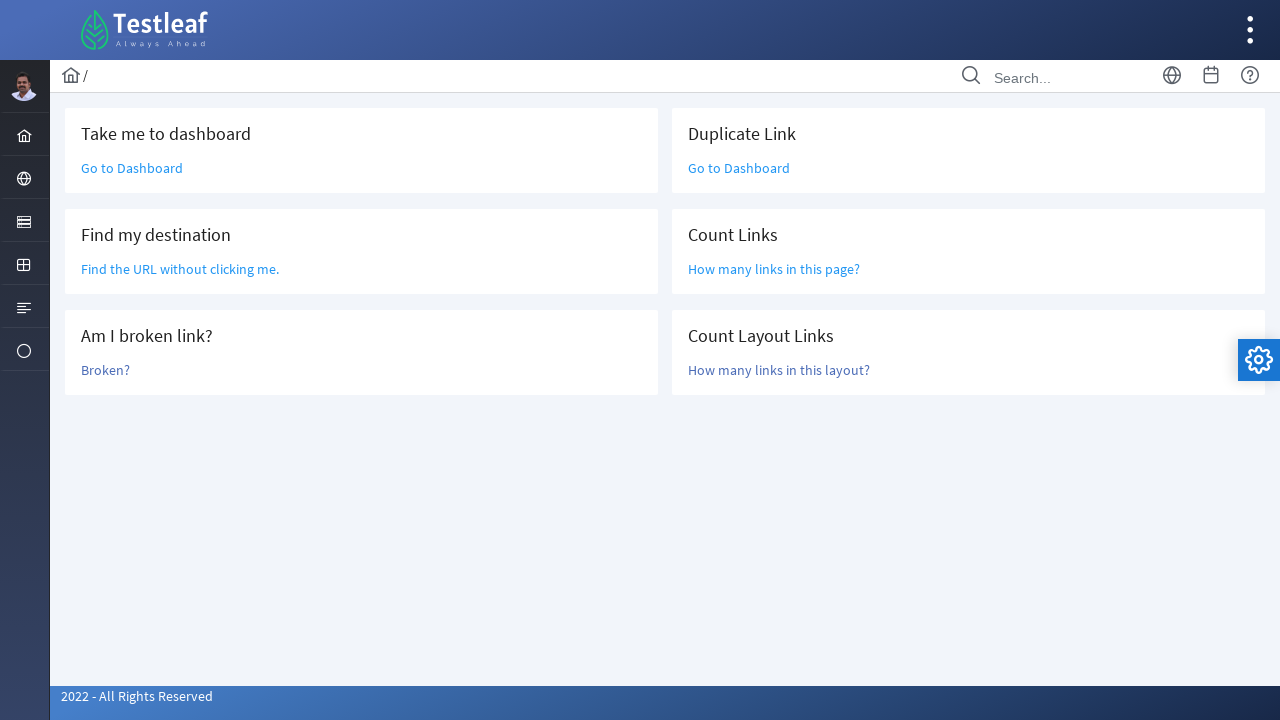

Hyper Link page loaded and links are visible
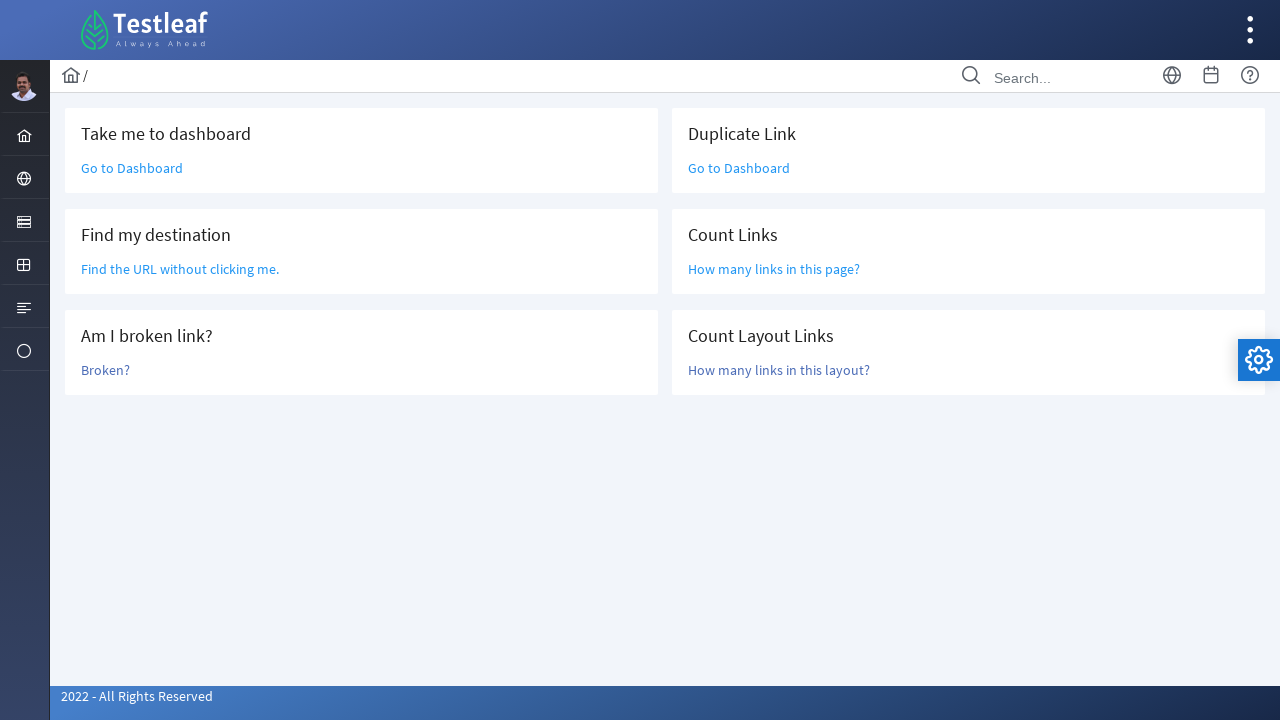

Clicked on the first hyperlink at (132, 168) on a.ui-link.ui-widget >> nth=0
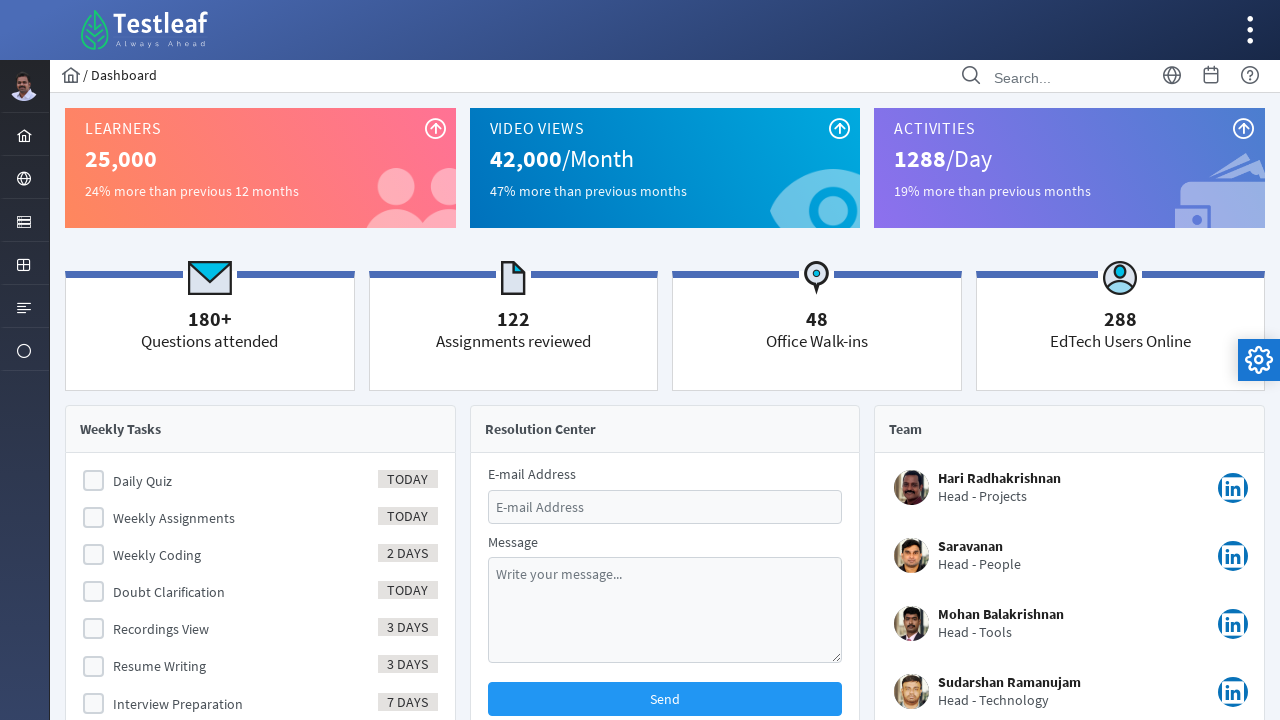

Navigated back to Hyper Link page
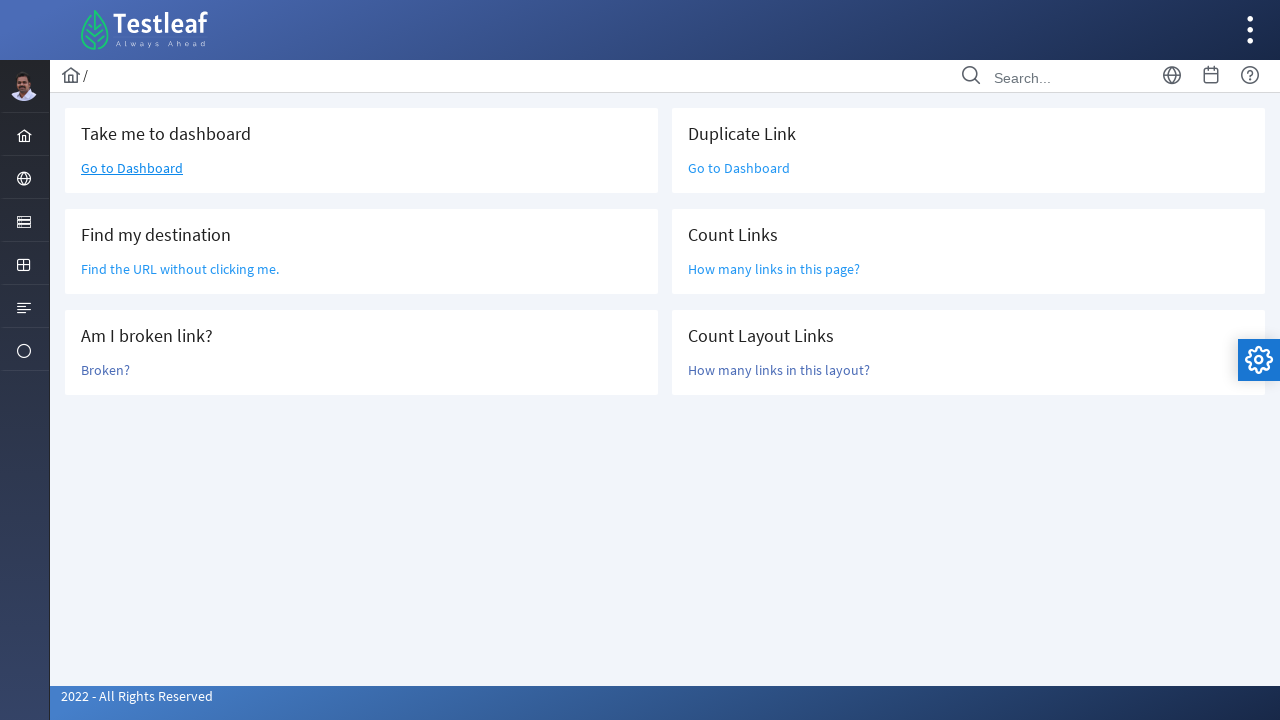

Links are available again on Hyper Link page after navigation back
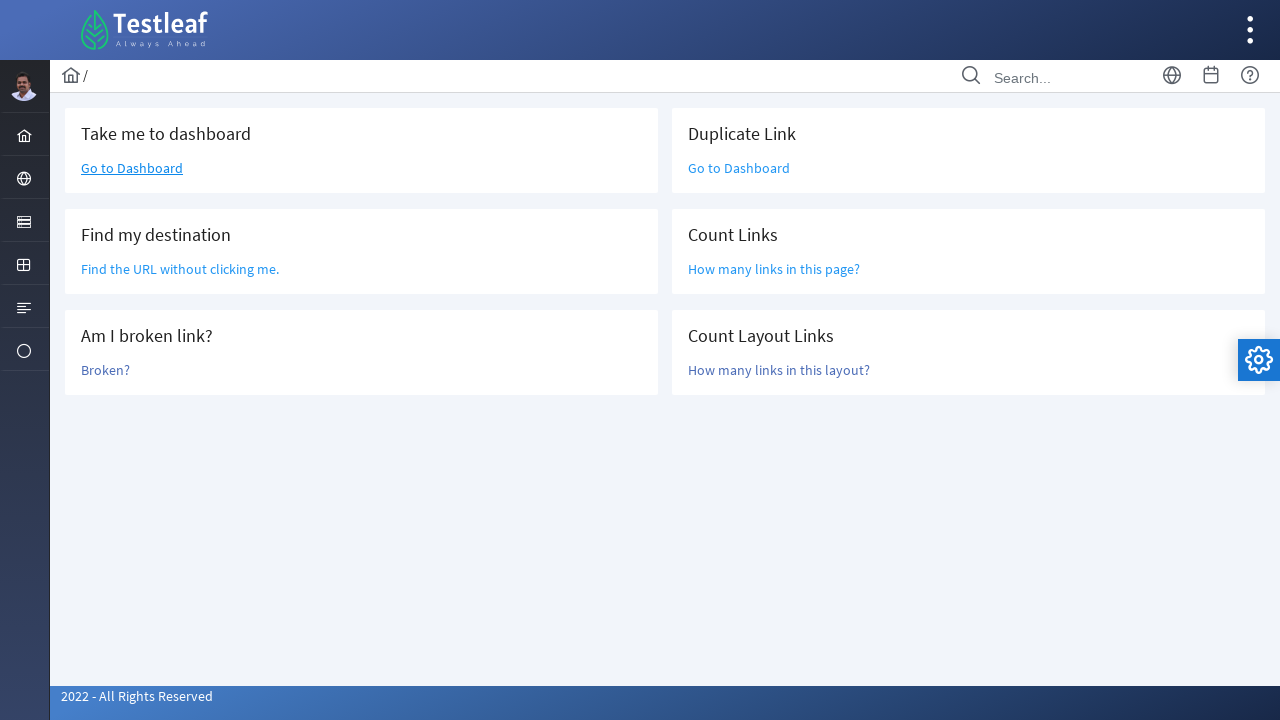

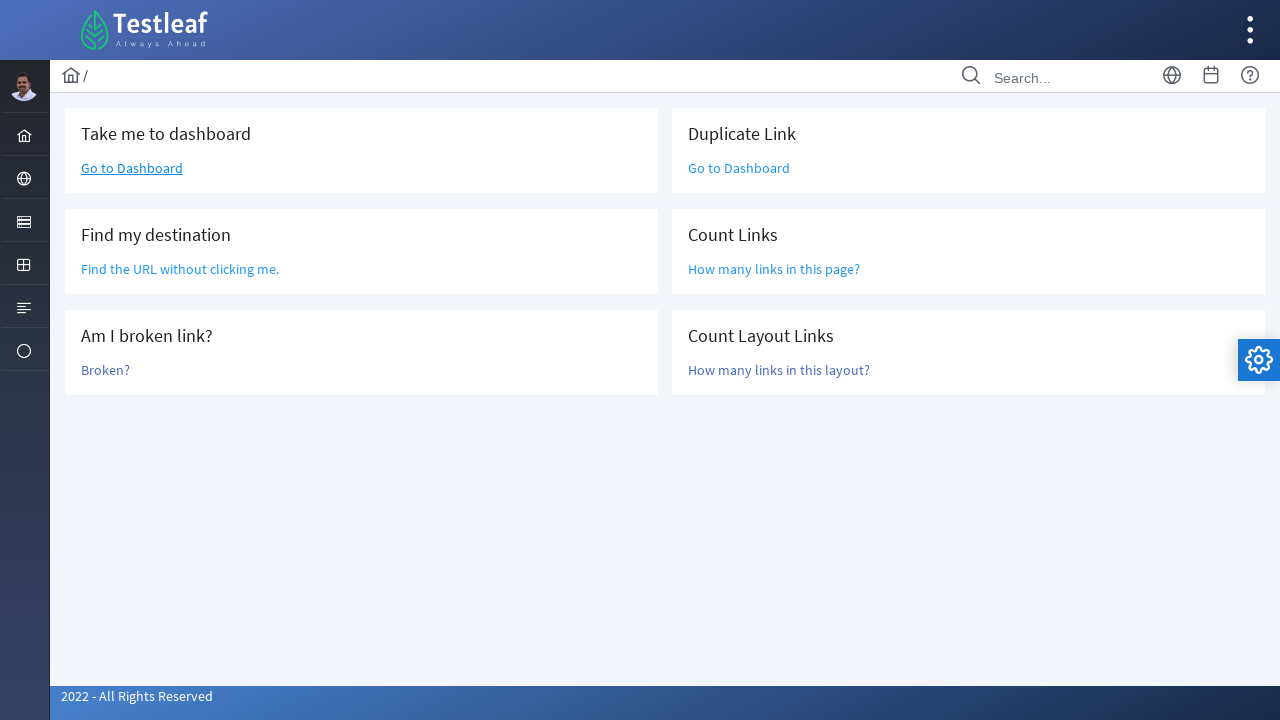